Navigates to Freshworks website and clicks on a specific footer link by iterating through footer elements

Starting URL: https://www.freshworks.com/

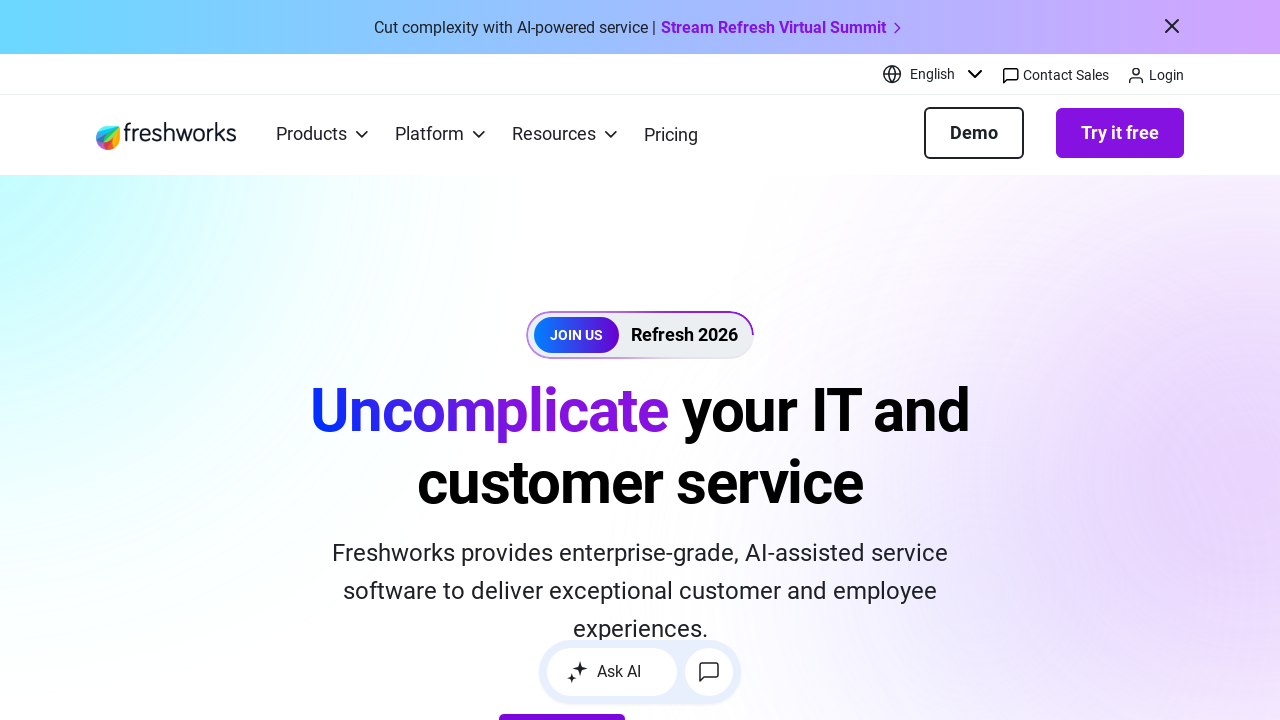

Navigated to Freshworks website
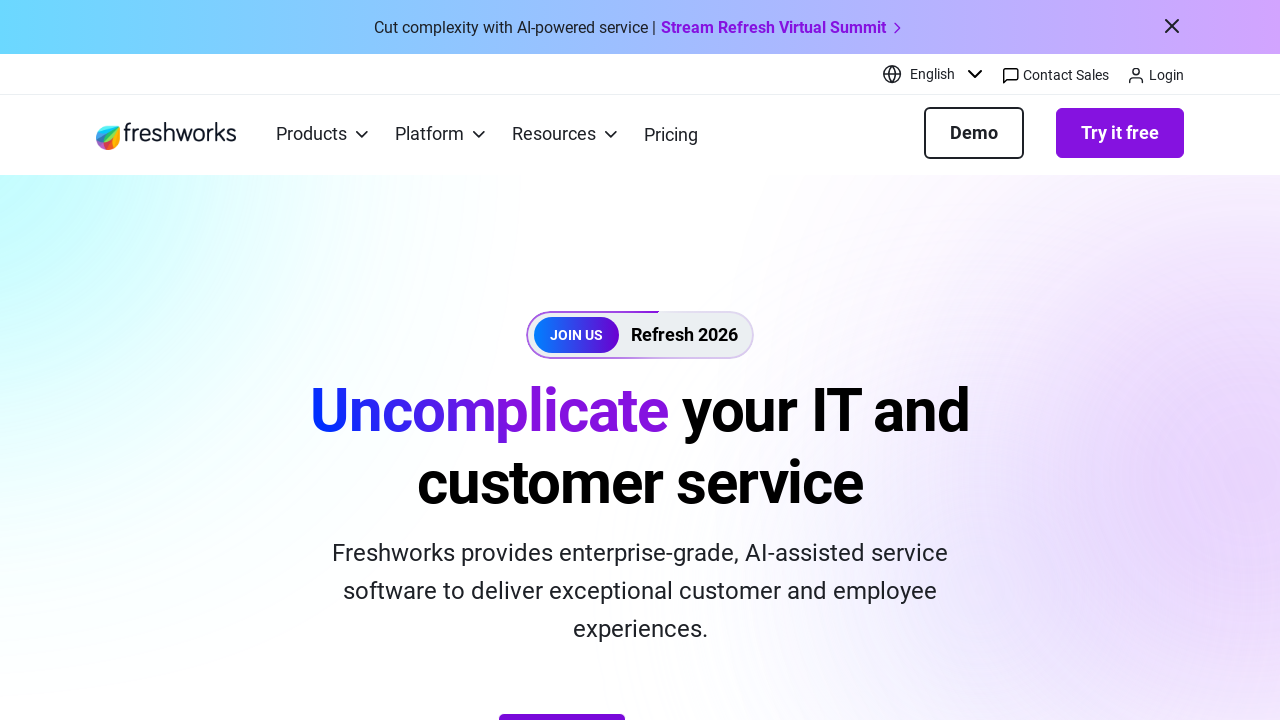

Located all footer links
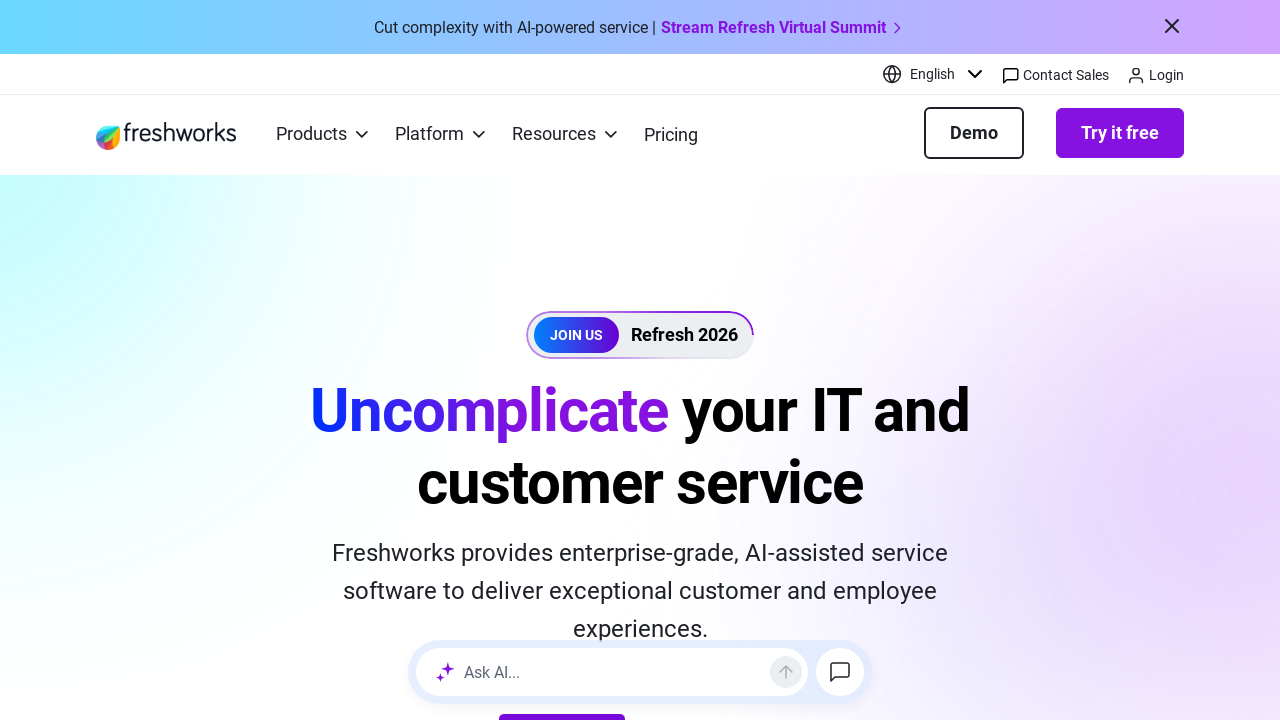

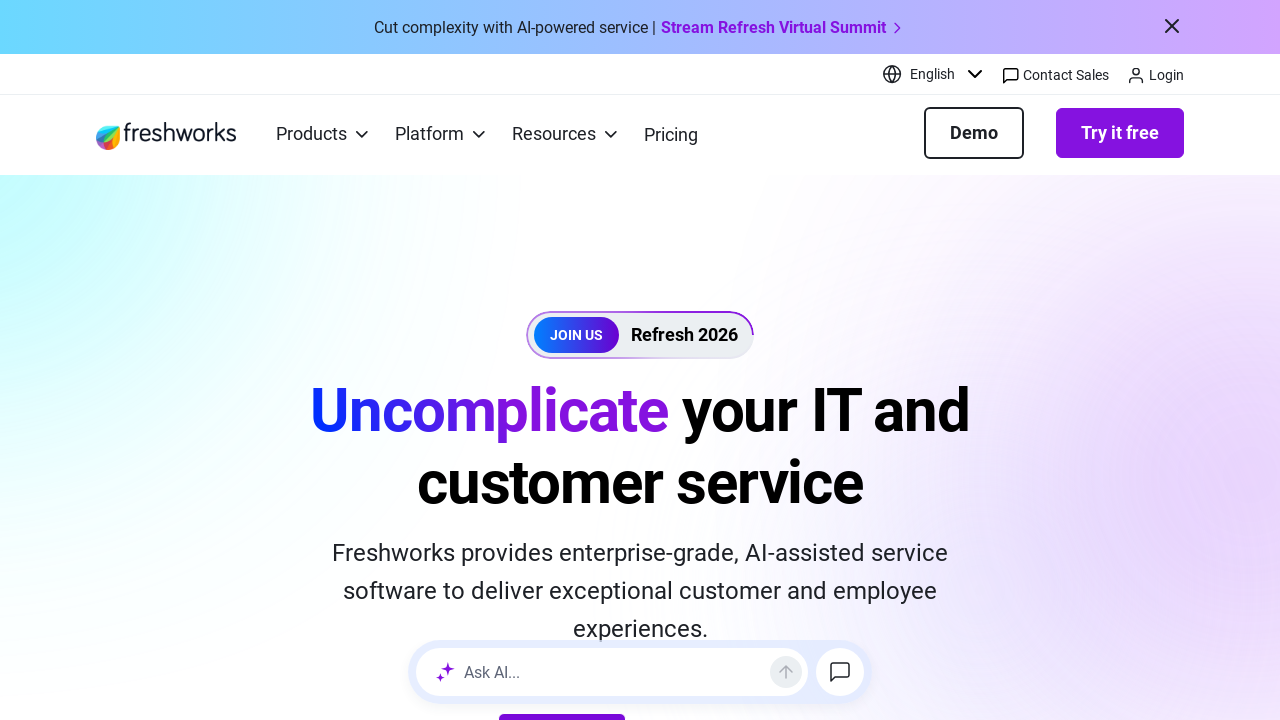